Tests right-click context menu functionality on a designated area, handles the resulting alert, then clicks a link that opens a new tab and verifies the new page content.

Starting URL: https://the-internet.herokuapp.com/context_menu

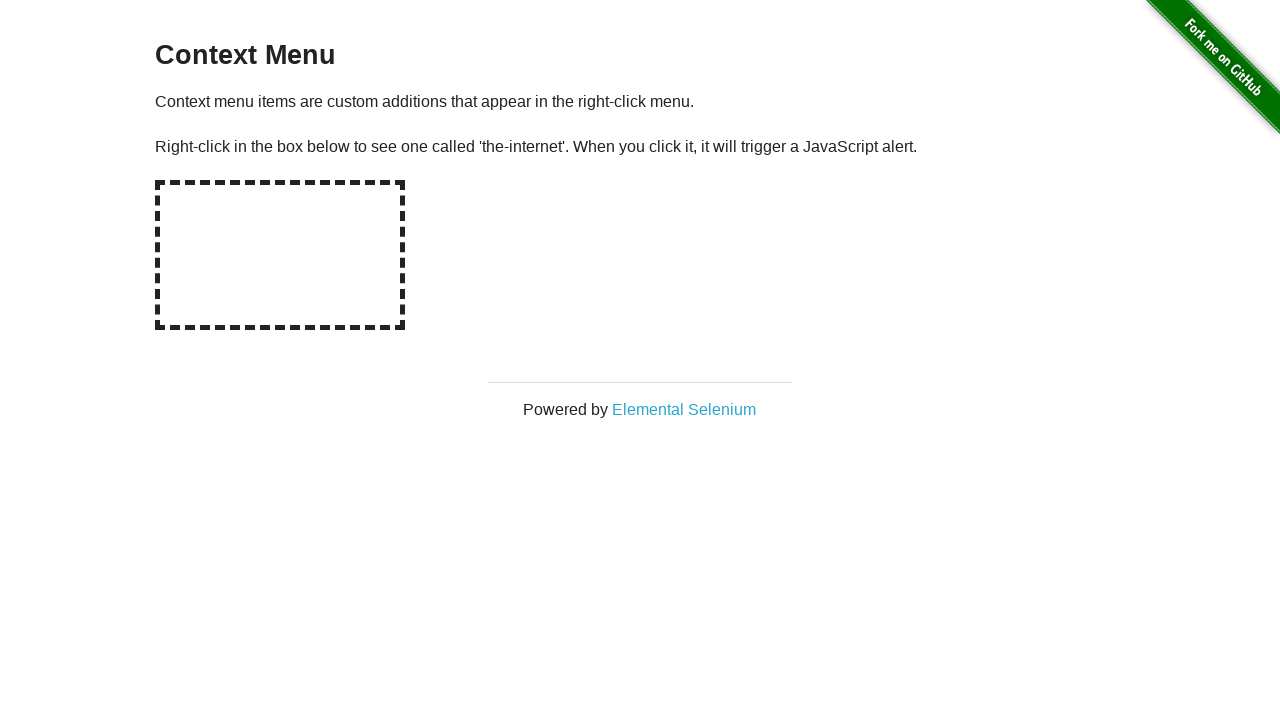

Set up dialog handler to accept context menu alert
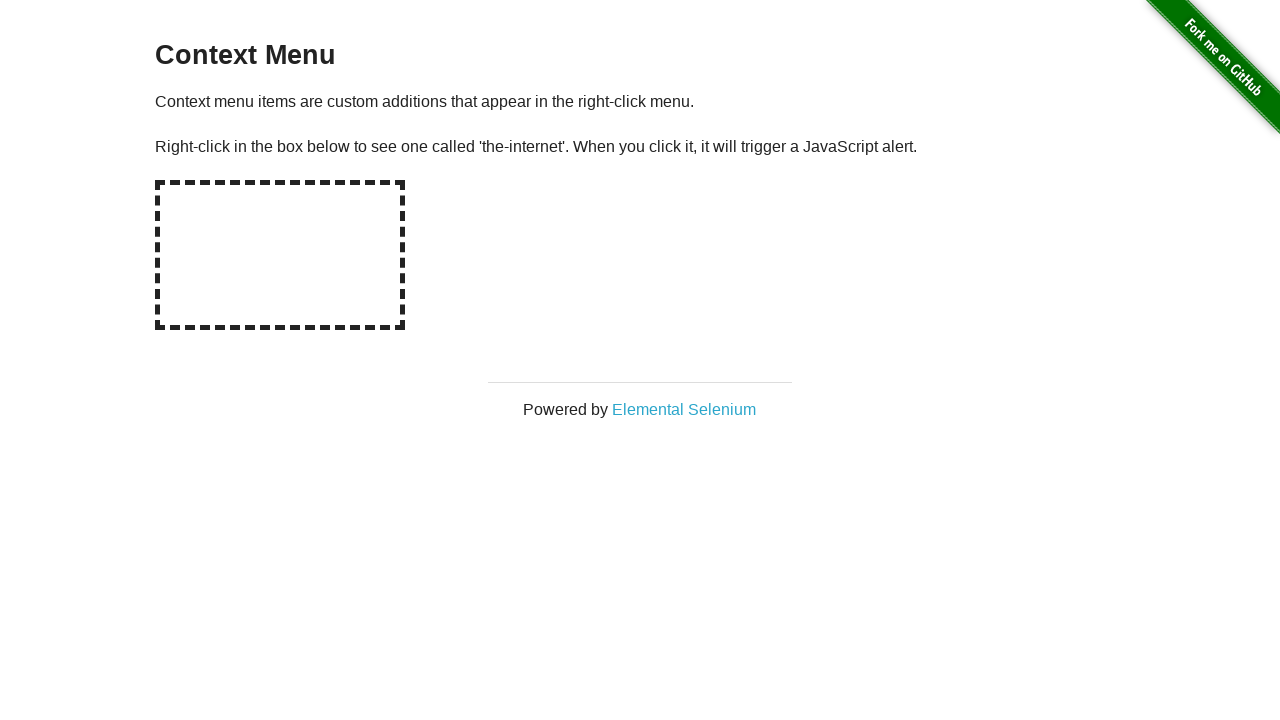

Right-clicked on the hot-spot area to trigger context menu at (280, 255) on #hot-spot
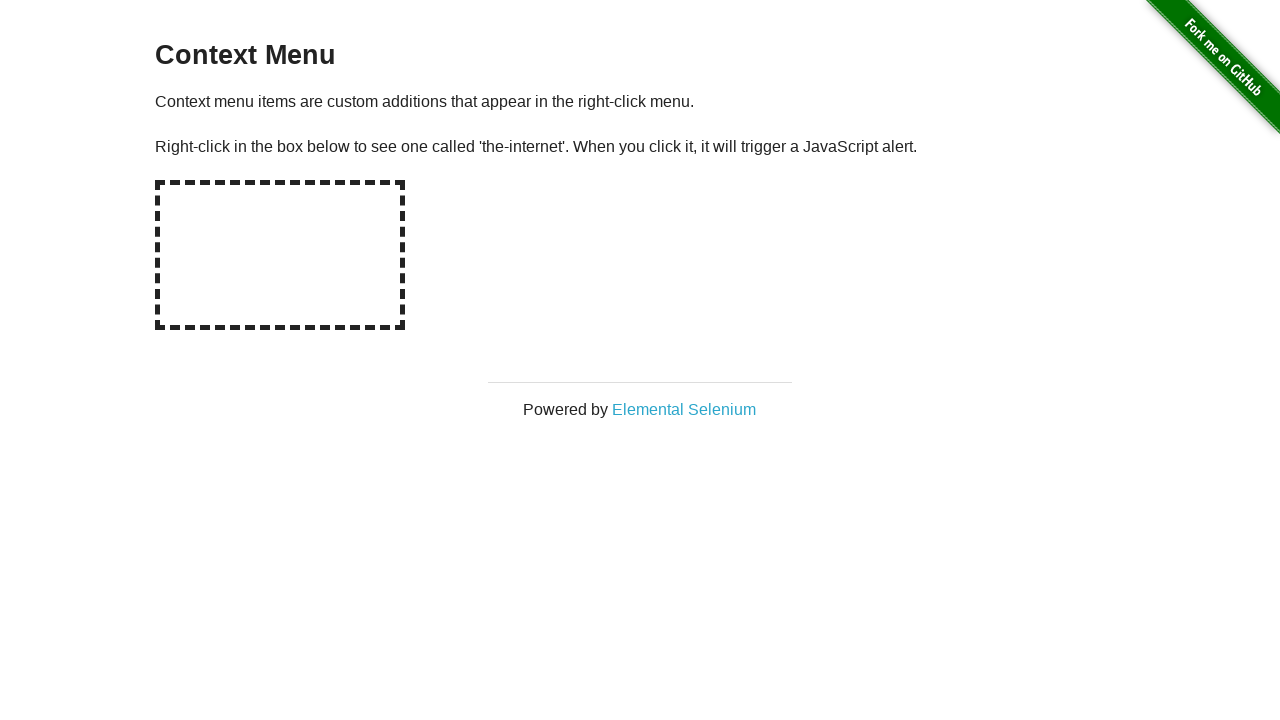

Waited for alert to be handled
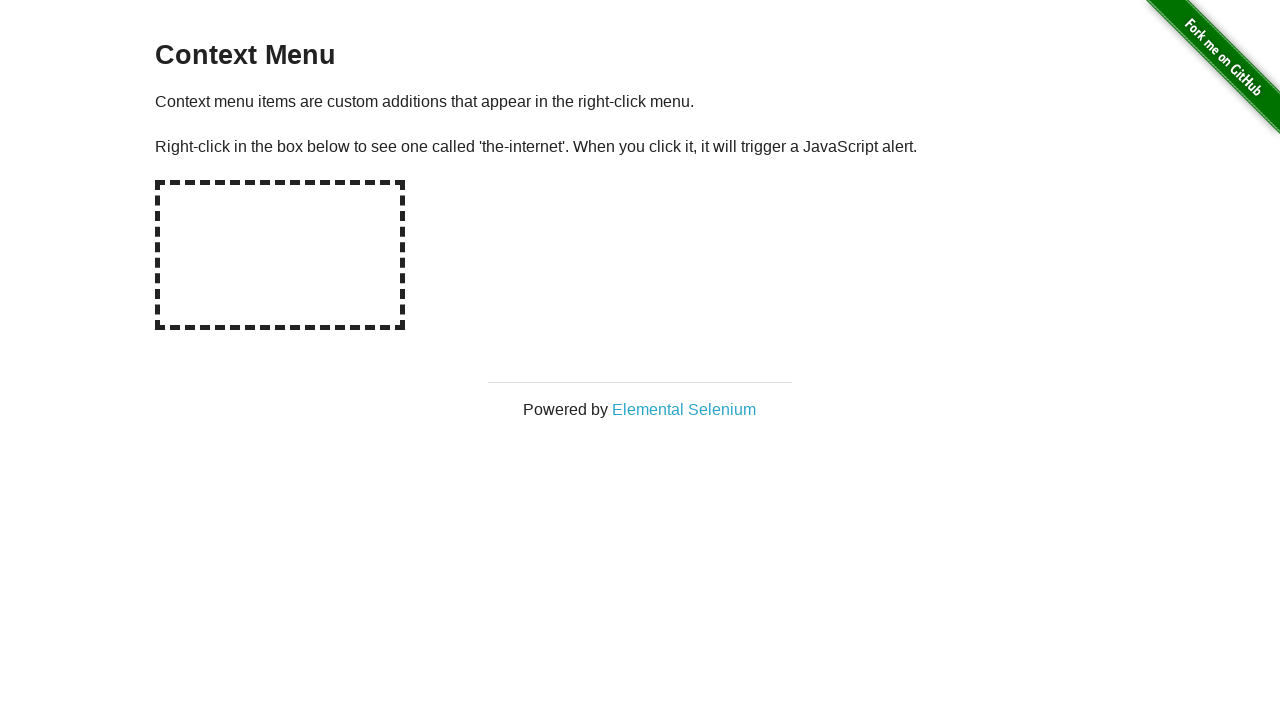

Clicked 'Elemental Selenium' link to open new tab at (684, 409) on text=Elemental Selenium
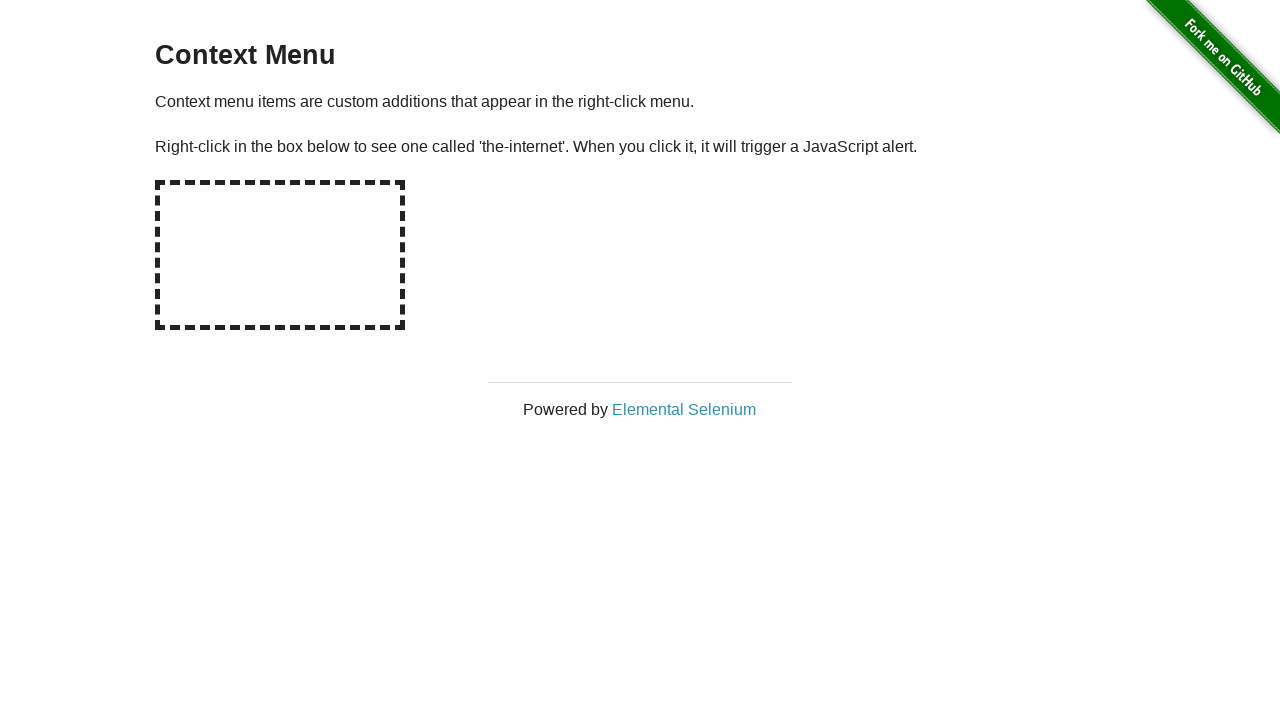

New tab loaded and ready
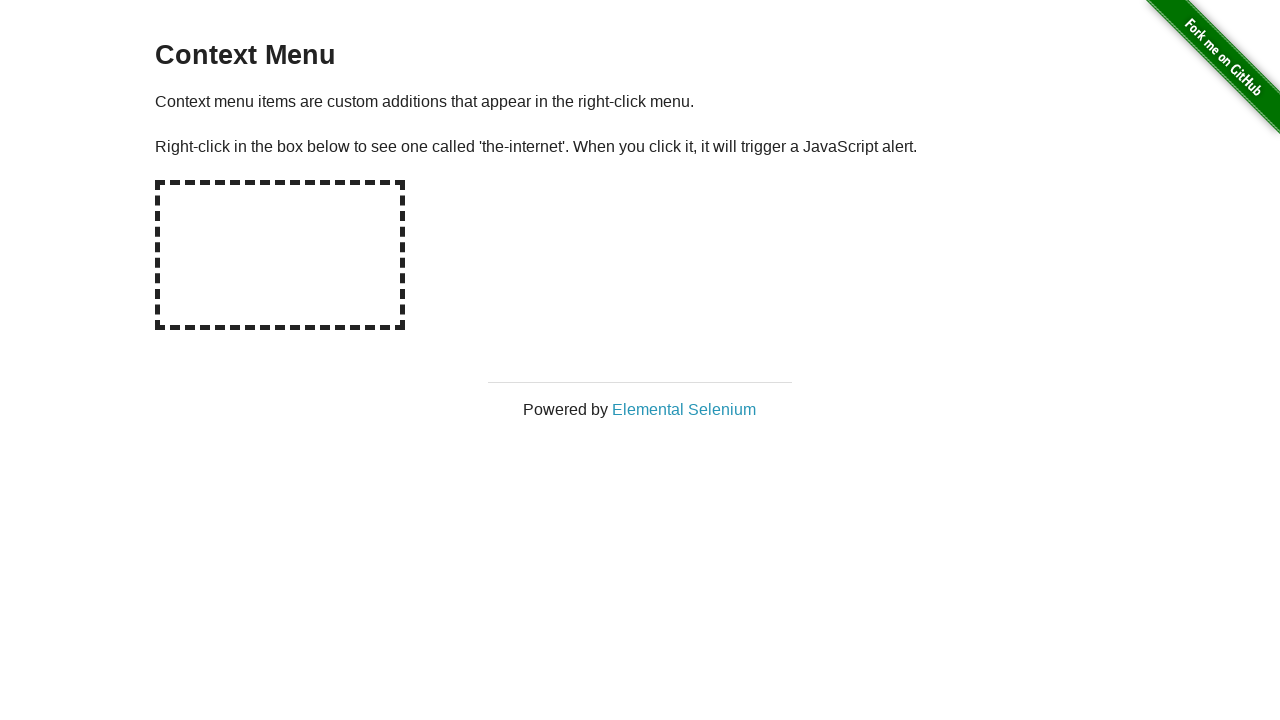

Retrieved h1 text content: 'Elemental Selenium'
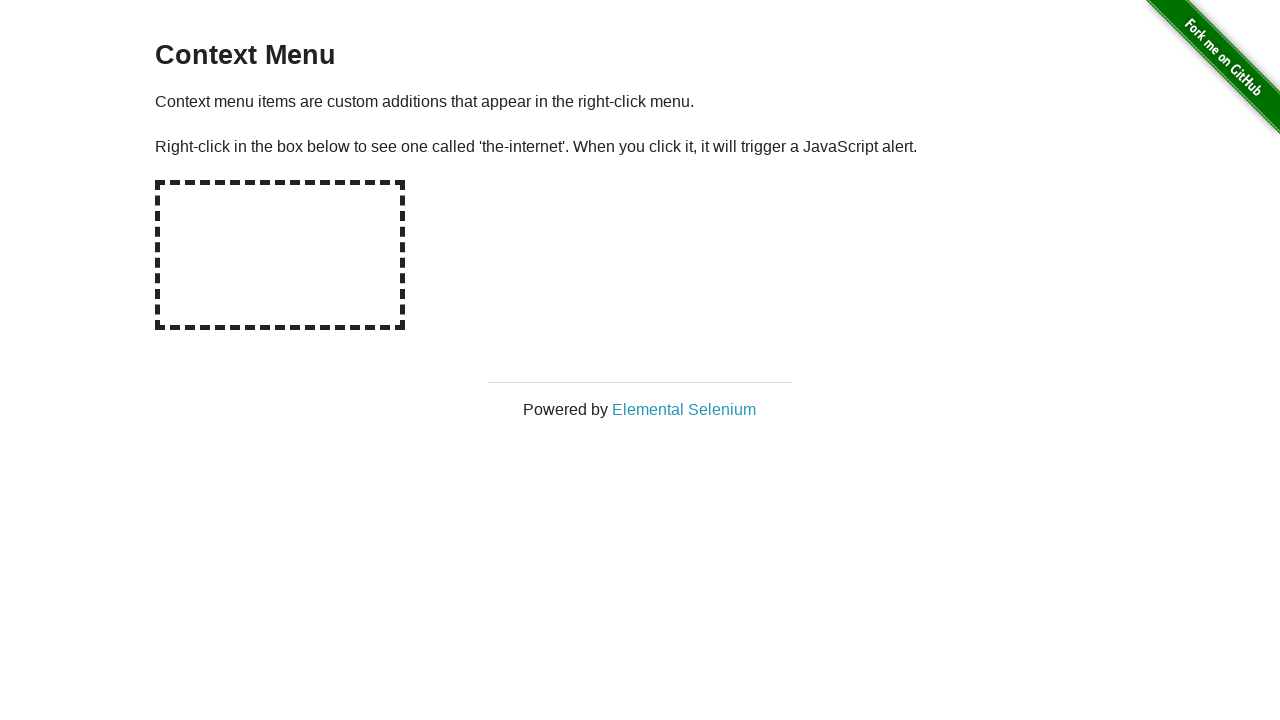

Verified h1 contains 'Elemental Selenium'
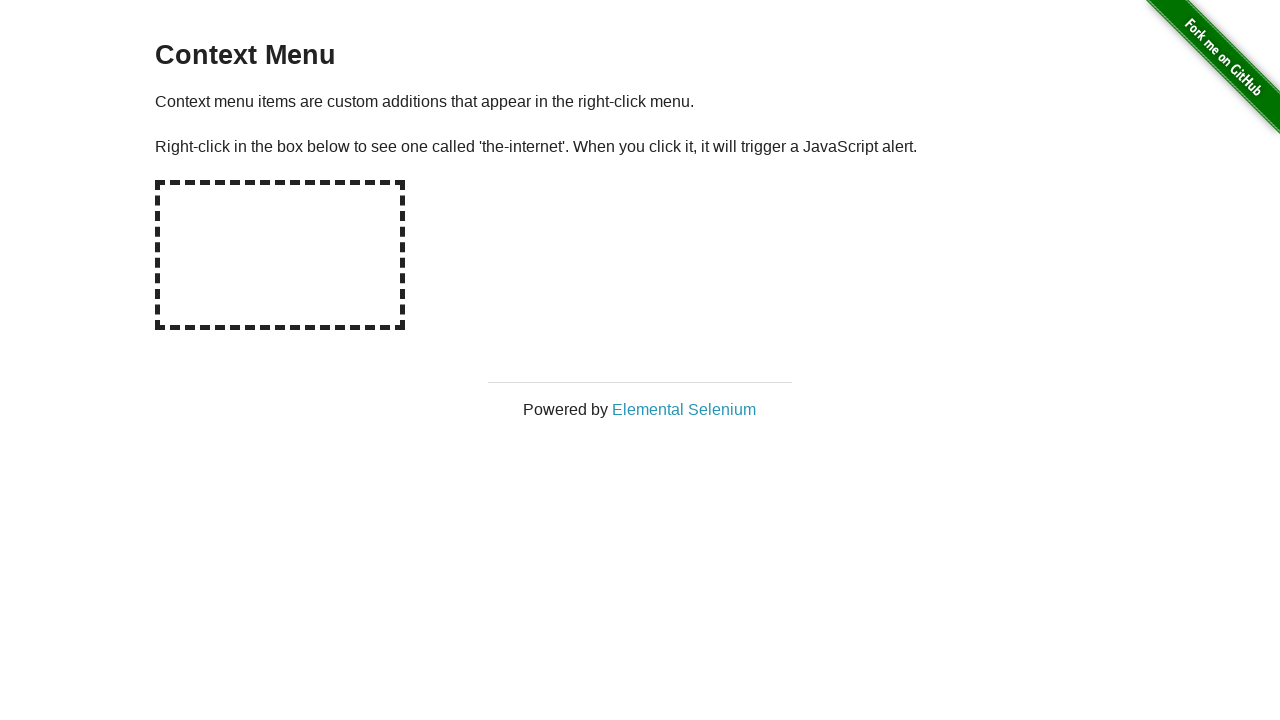

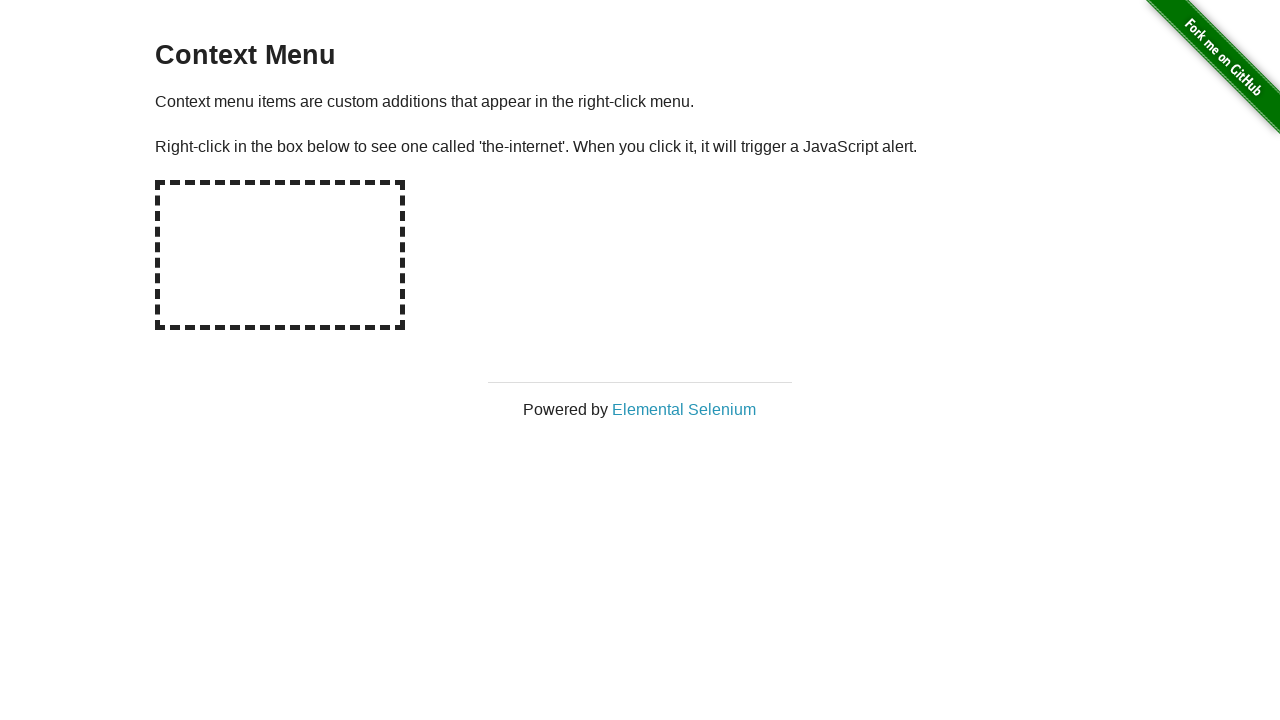